Tests alert handling by filling a name field, clicking a confirm button that triggers a JavaScript alert, and then dismissing the alert.

Starting URL: https://rahulshettyacademy.com/AutomationPractice/

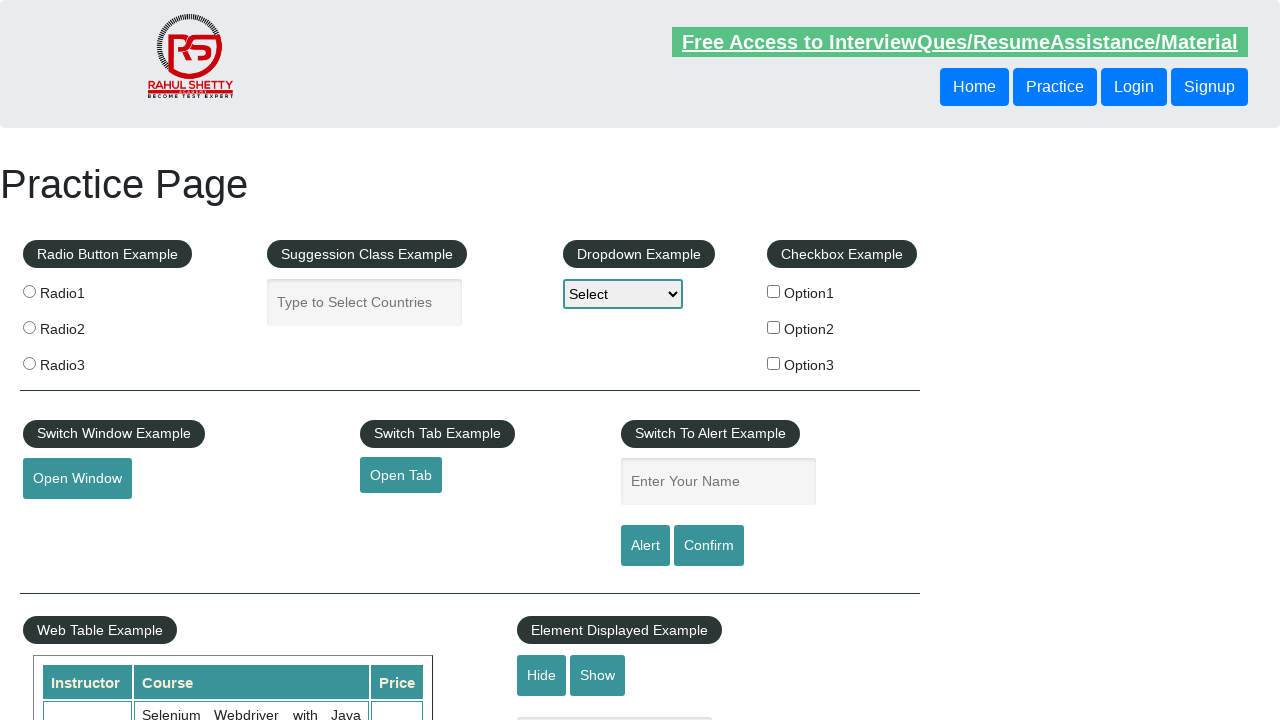

Filled name field with 'baner' on #name
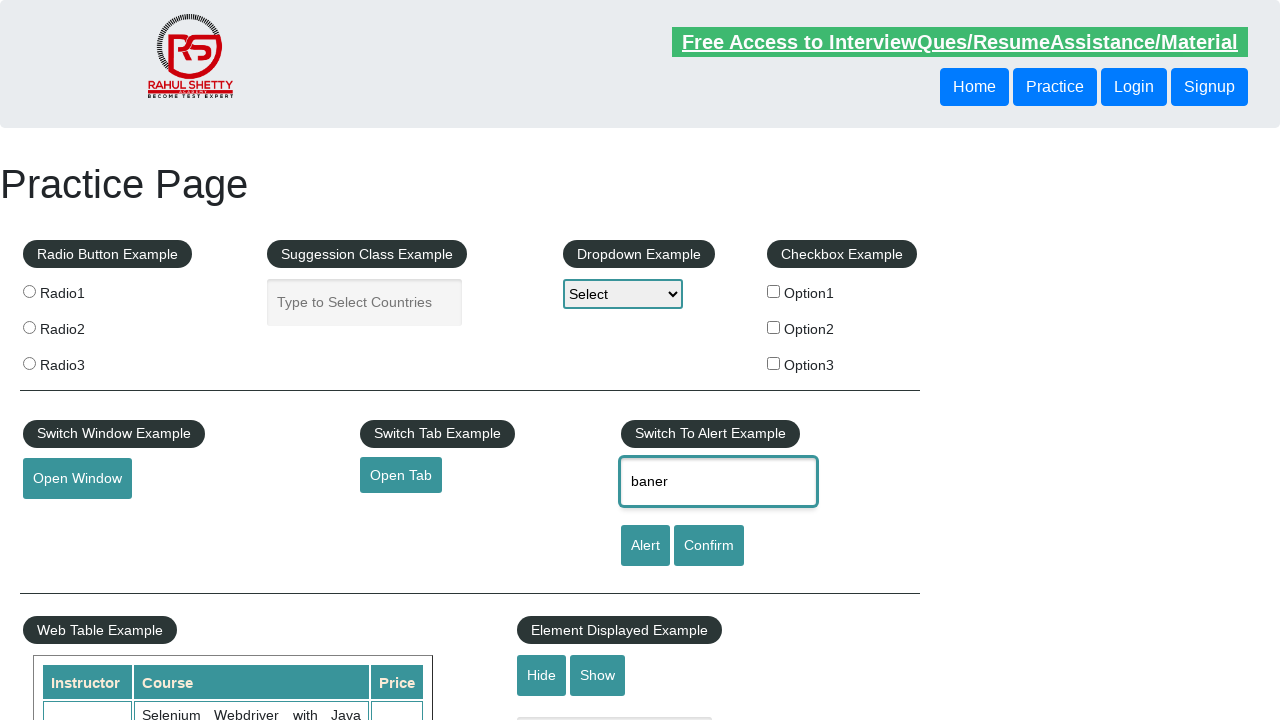

Clicked confirm button to trigger alert at (709, 546) on #confirmbtn
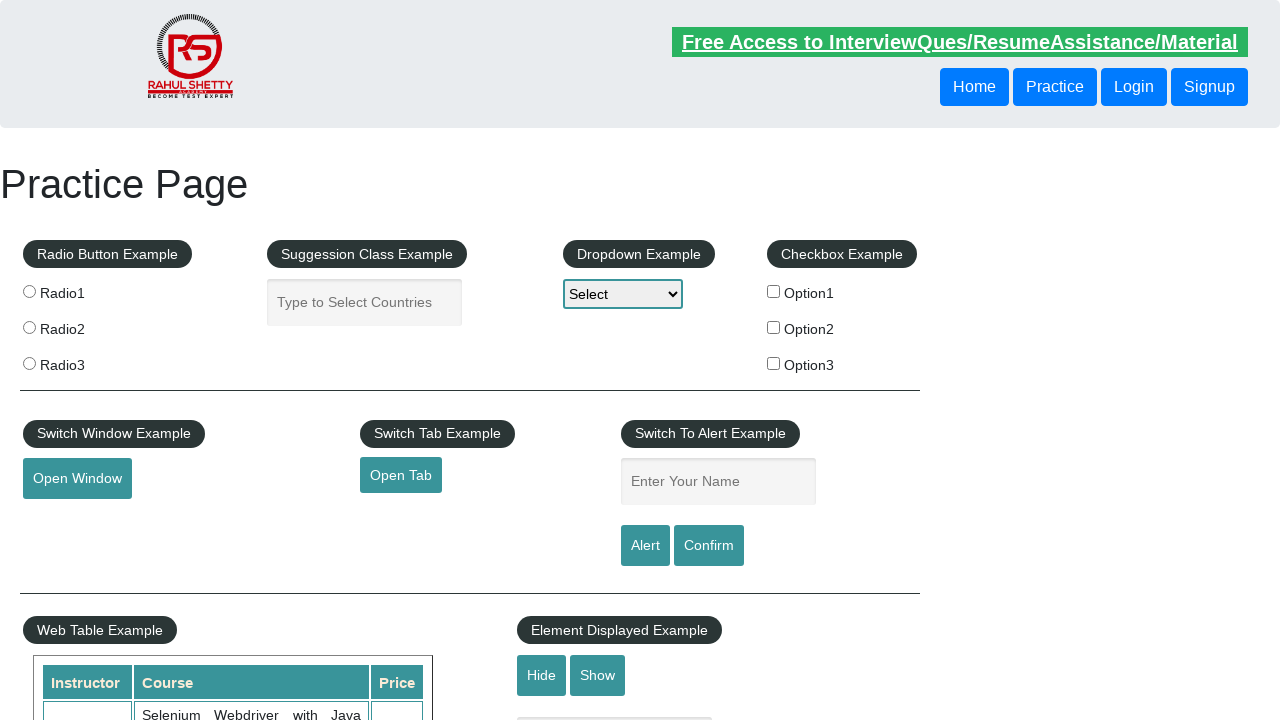

Dismissed the JavaScript alert dialog
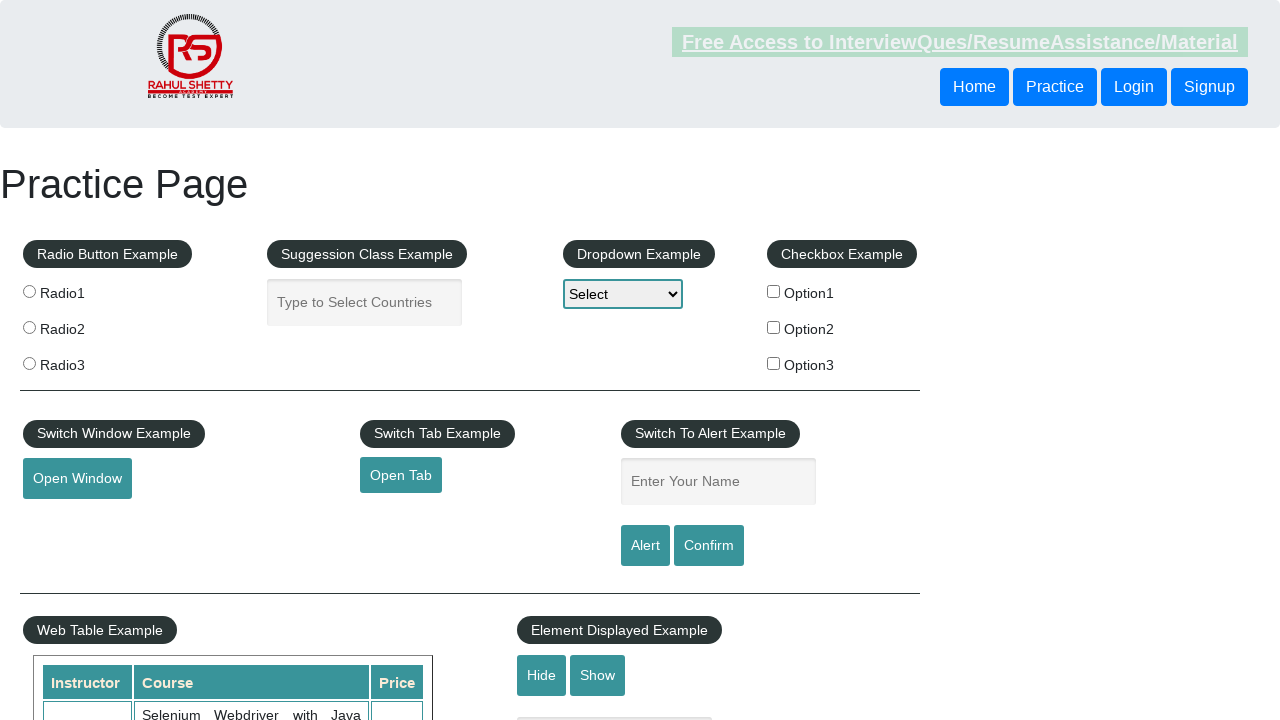

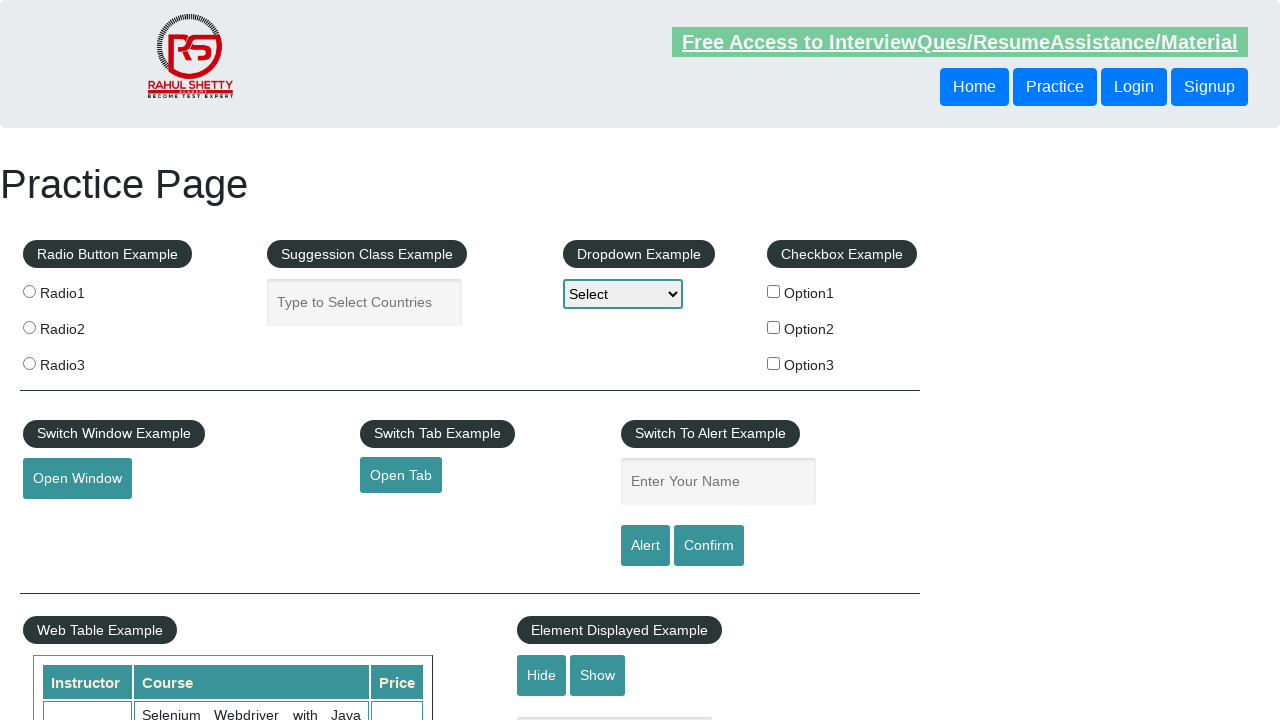